Tests A/B test opt-out by first visiting the split testing page, verifying it shows an A/B test variant, then adding an opt-out cookie, refreshing, and verifying the page now shows "No A/B Test".

Starting URL: http://the-internet.herokuapp.com/abtest

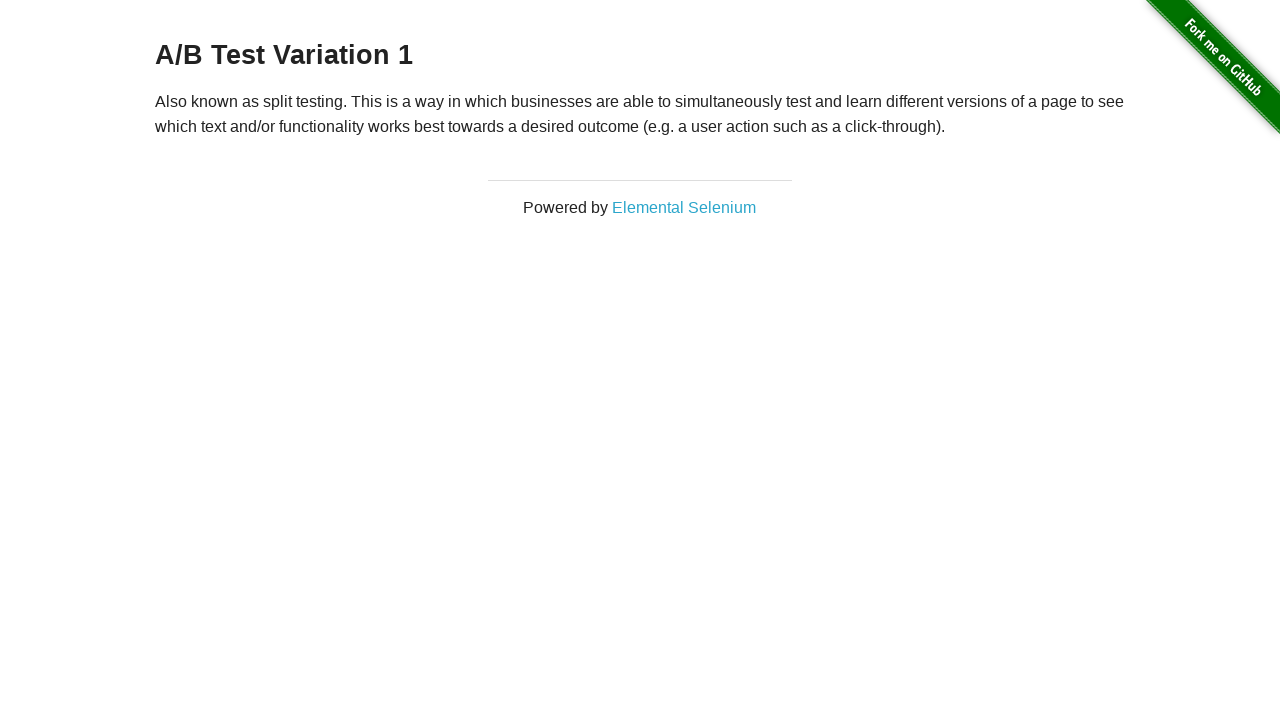

Navigated to A/B test page
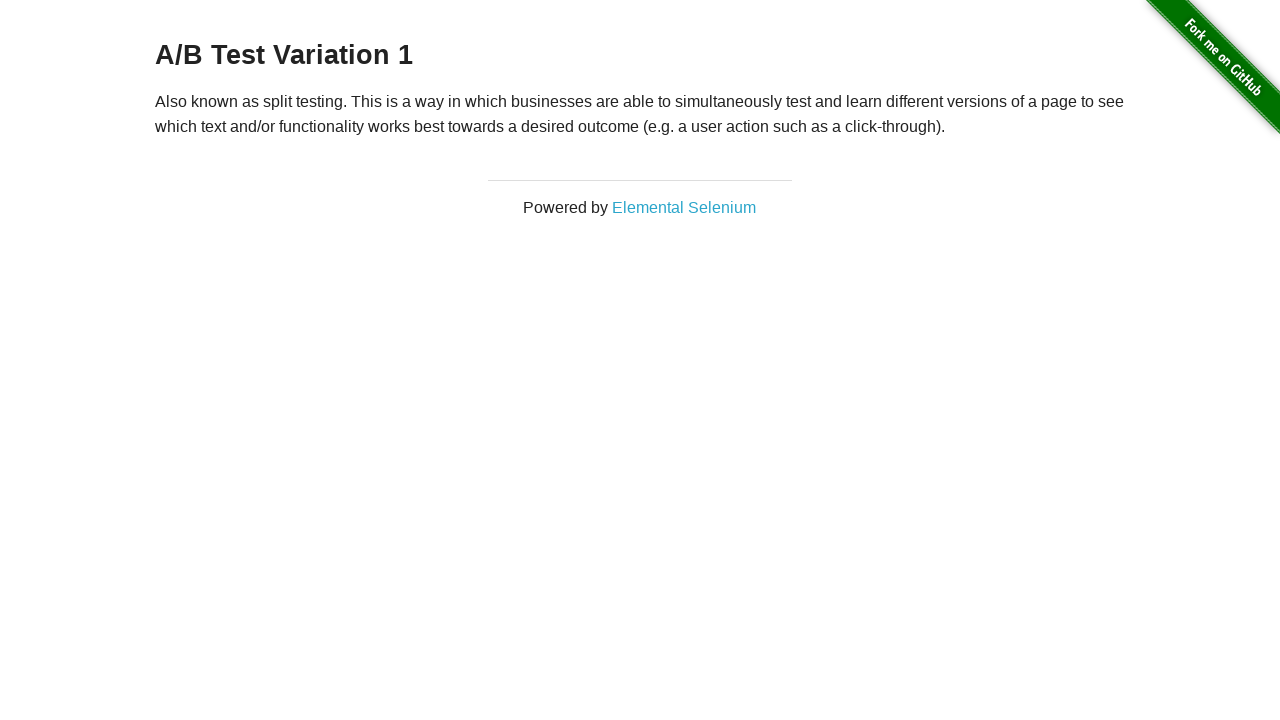

Located heading element
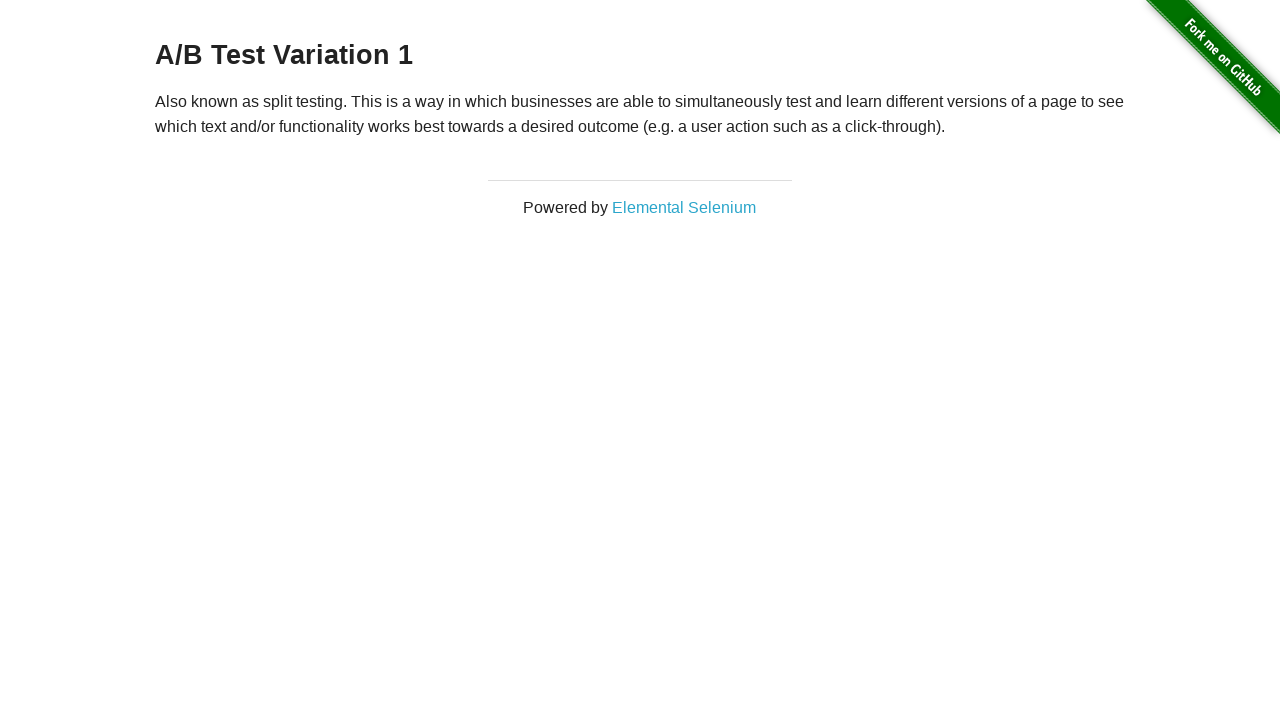

Retrieved heading text: A/B Test Variation 1
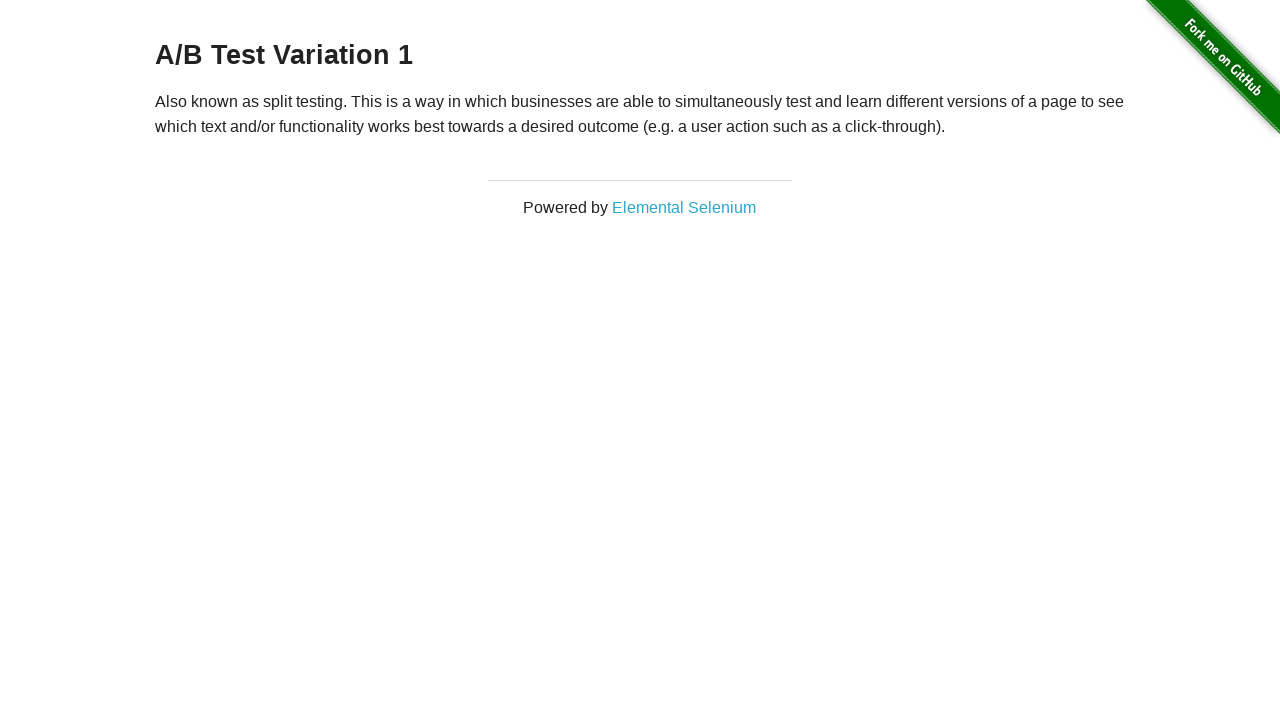

Verified page shows an A/B test variant
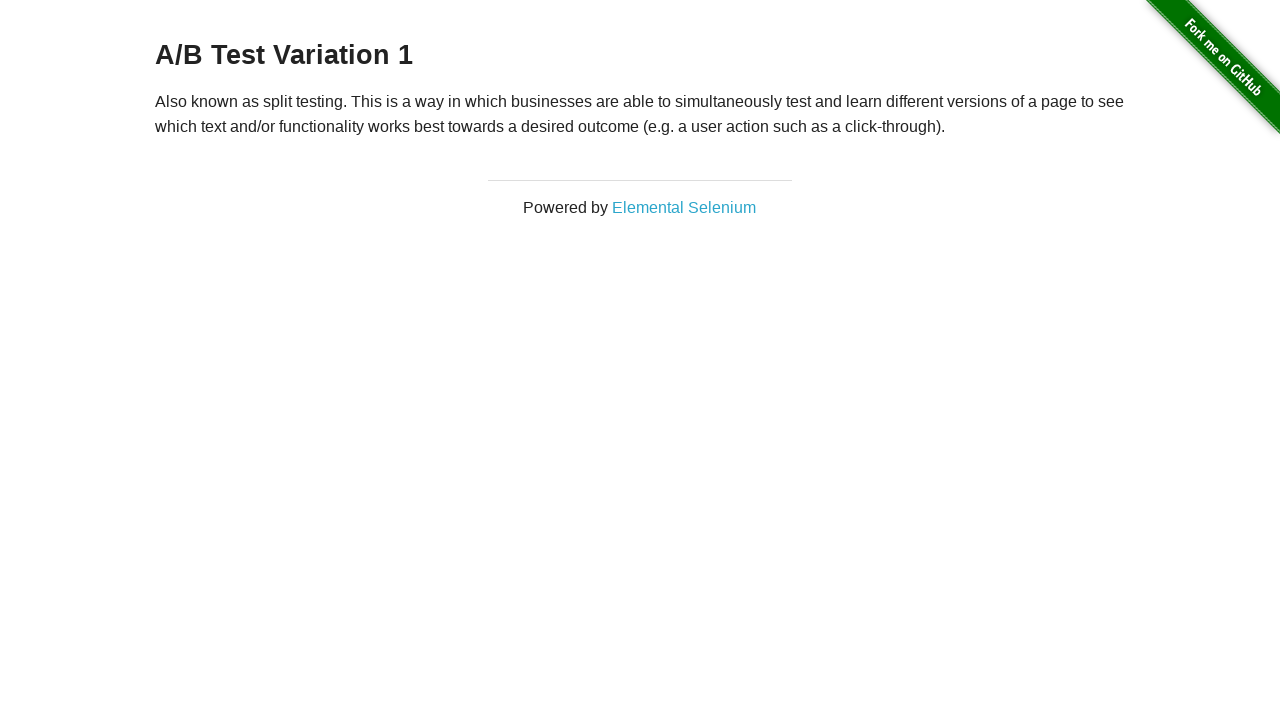

Added opt-out cookie 'optimizelyOptOut'
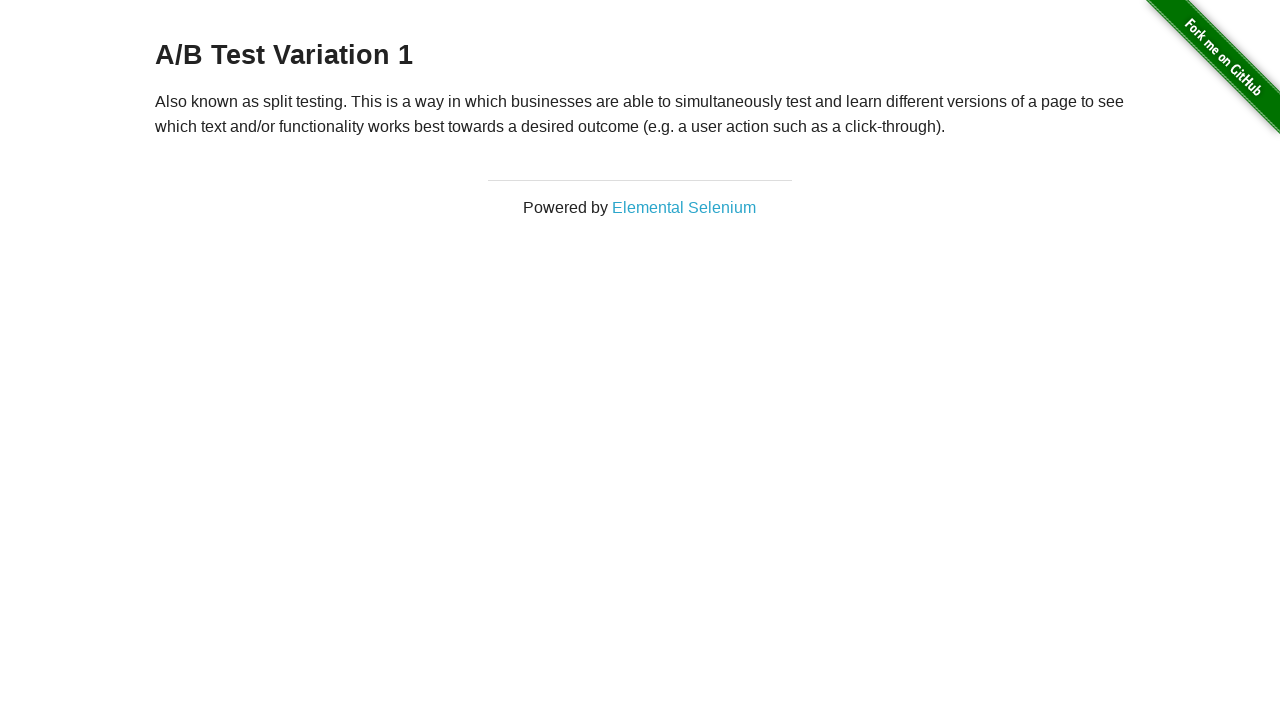

Refreshed the page after adding opt-out cookie
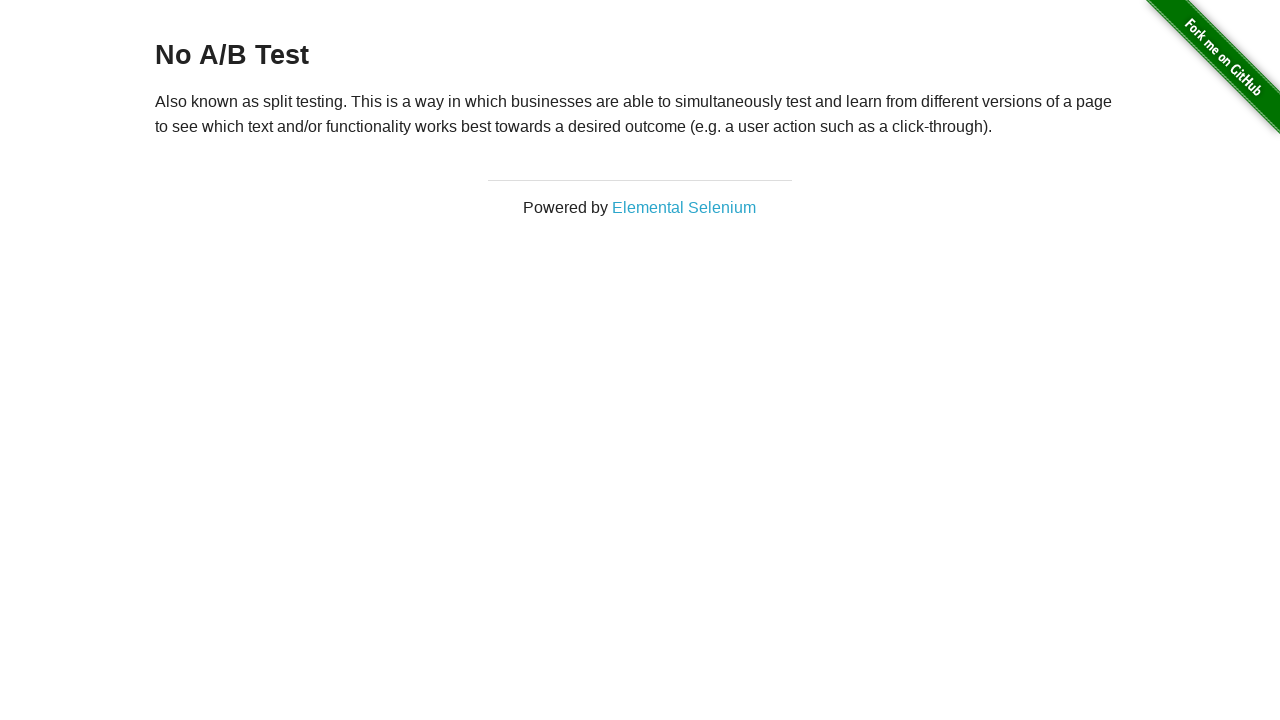

Retrieved heading text after refresh: No A/B Test
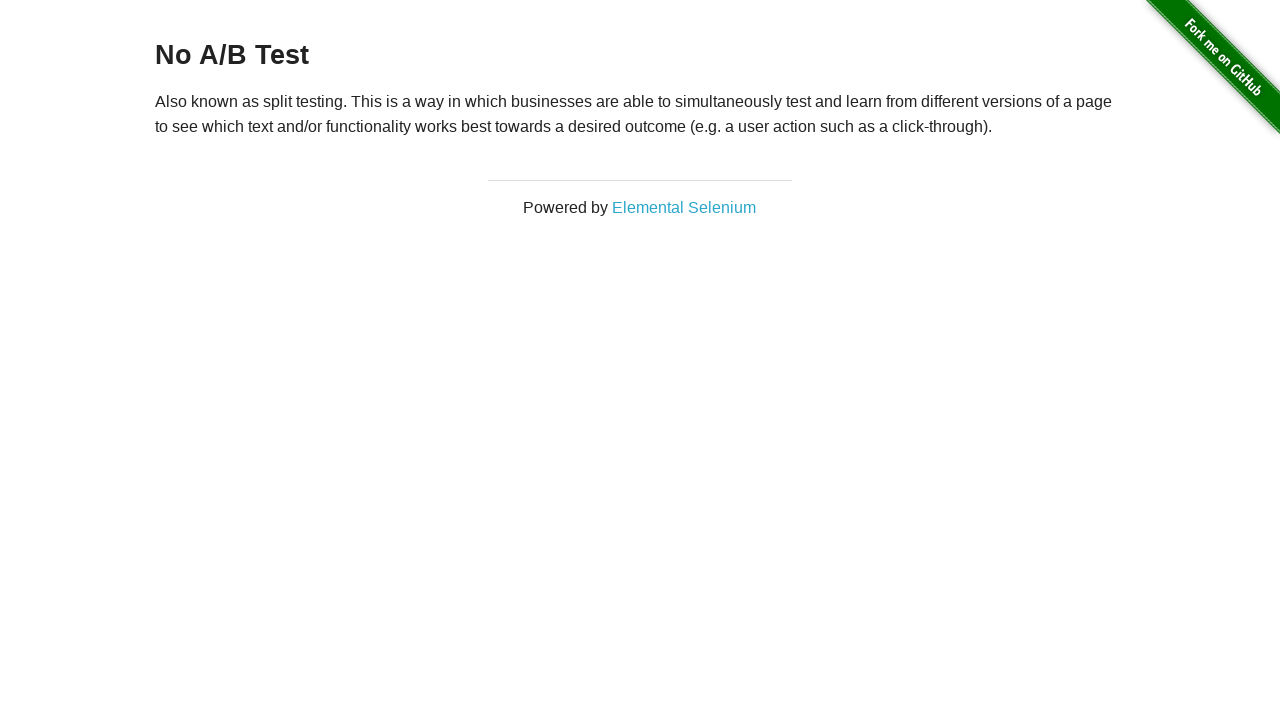

Verified page now shows 'No A/B Test' after opt-out
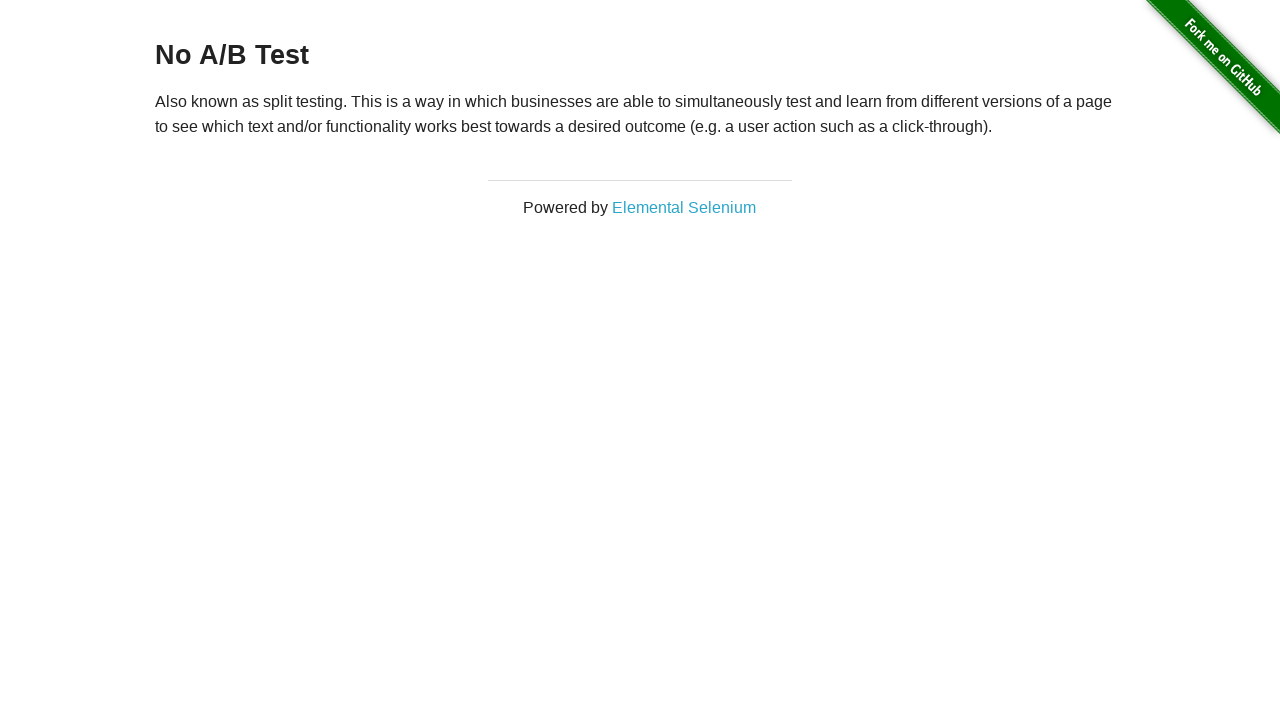

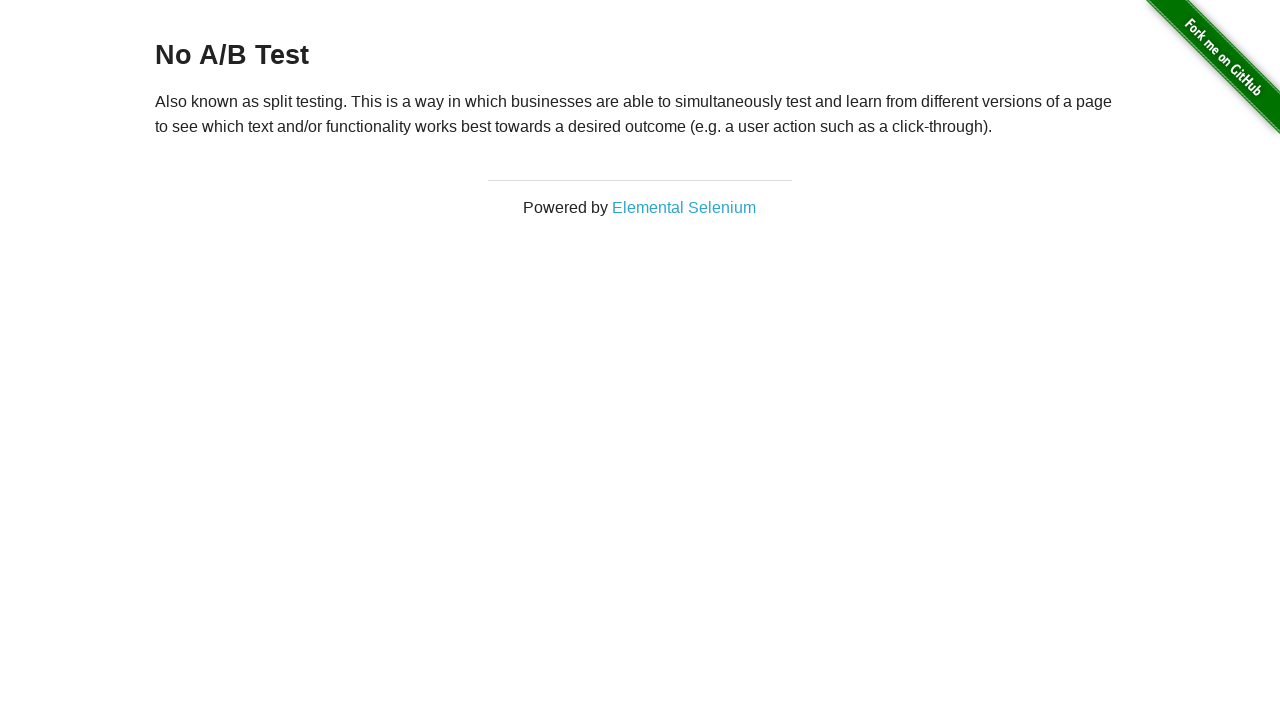